Tests adding a product to cart without authentication on the demoblaze demo e-commerce site by clicking the add to cart button on a product page.

Starting URL: https://www.demoblaze.com/prod.html?idp_=1

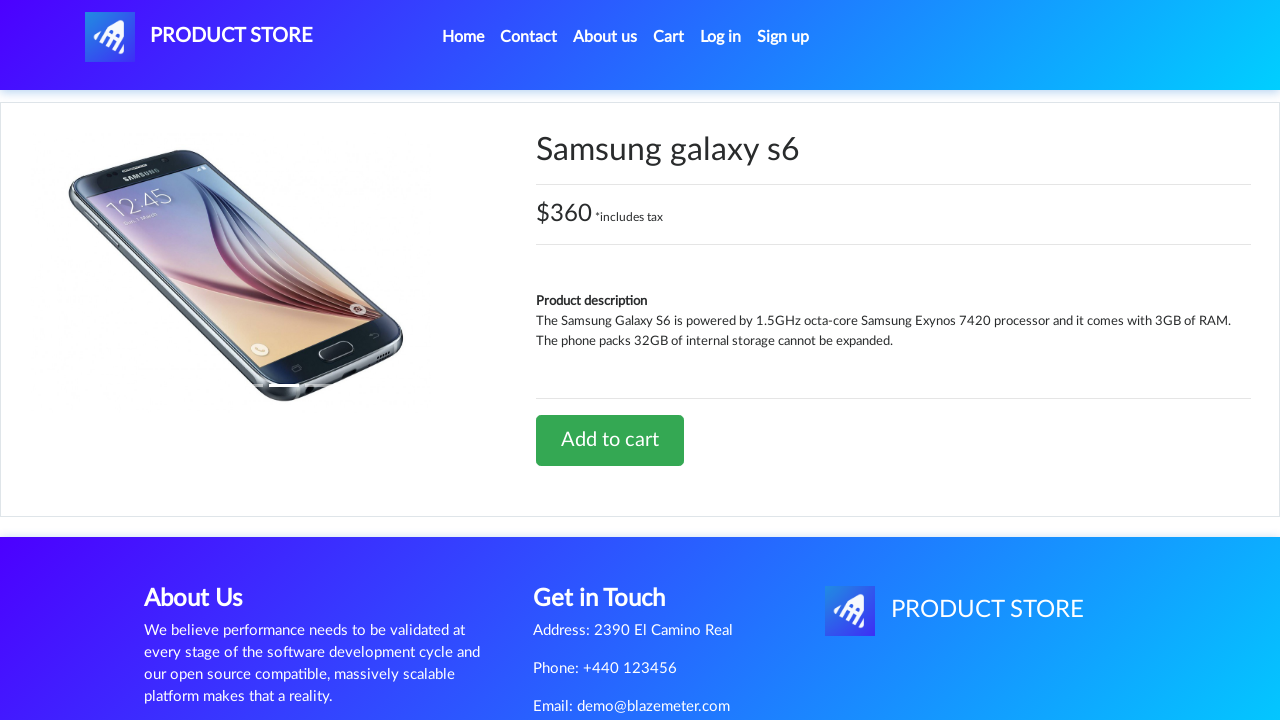

Clicked the 'Add to Cart' button on the product page at (610, 440) on a[onclick^="addToCart"]
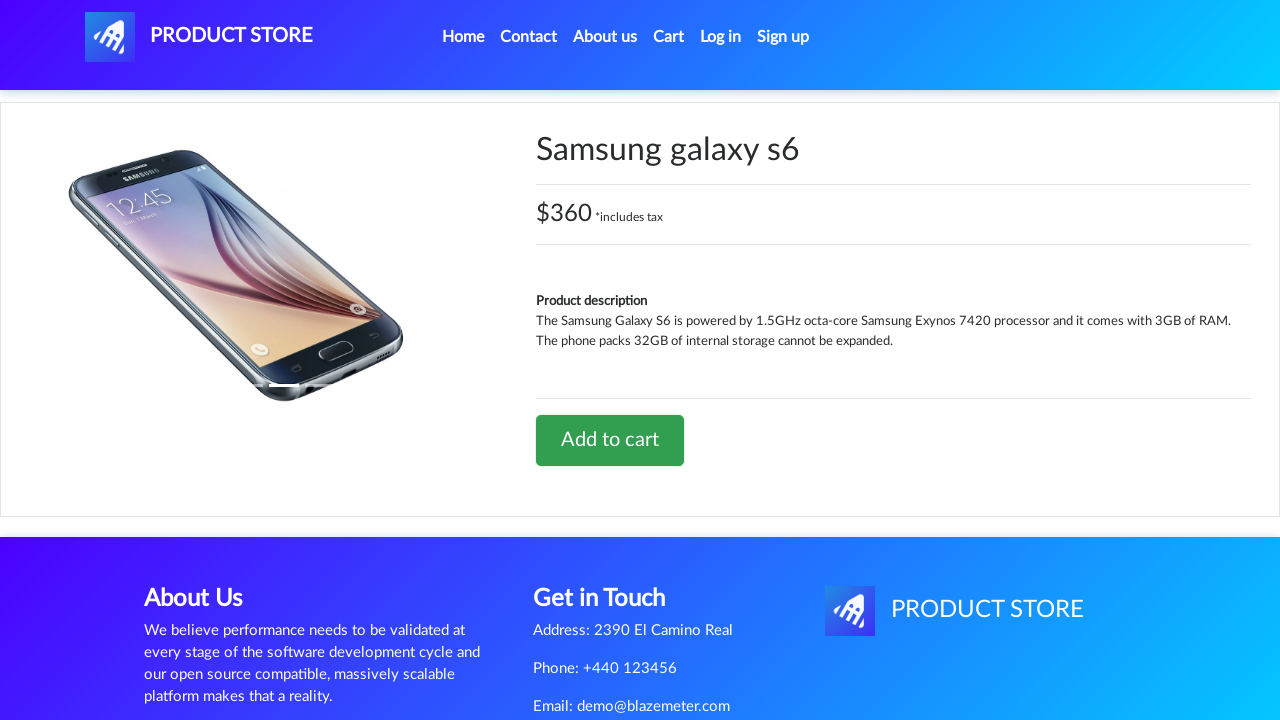

Waited for confirmation dialog to appear after adding item to cart
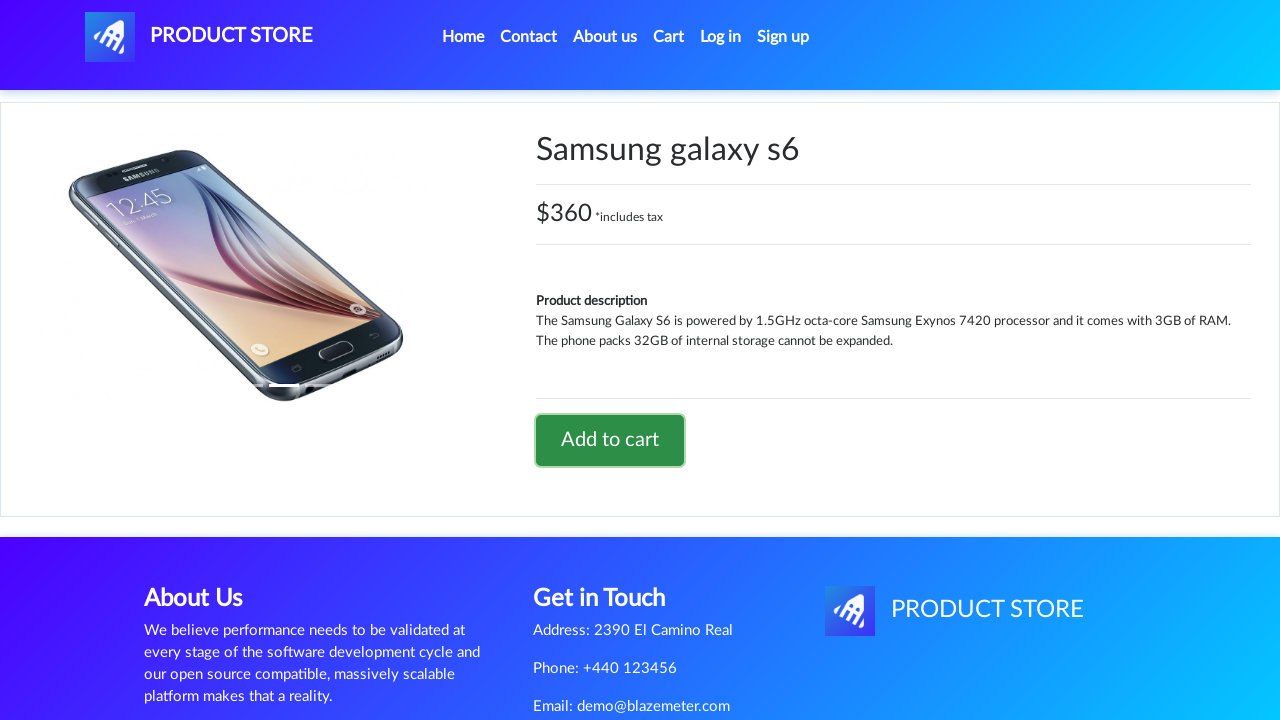

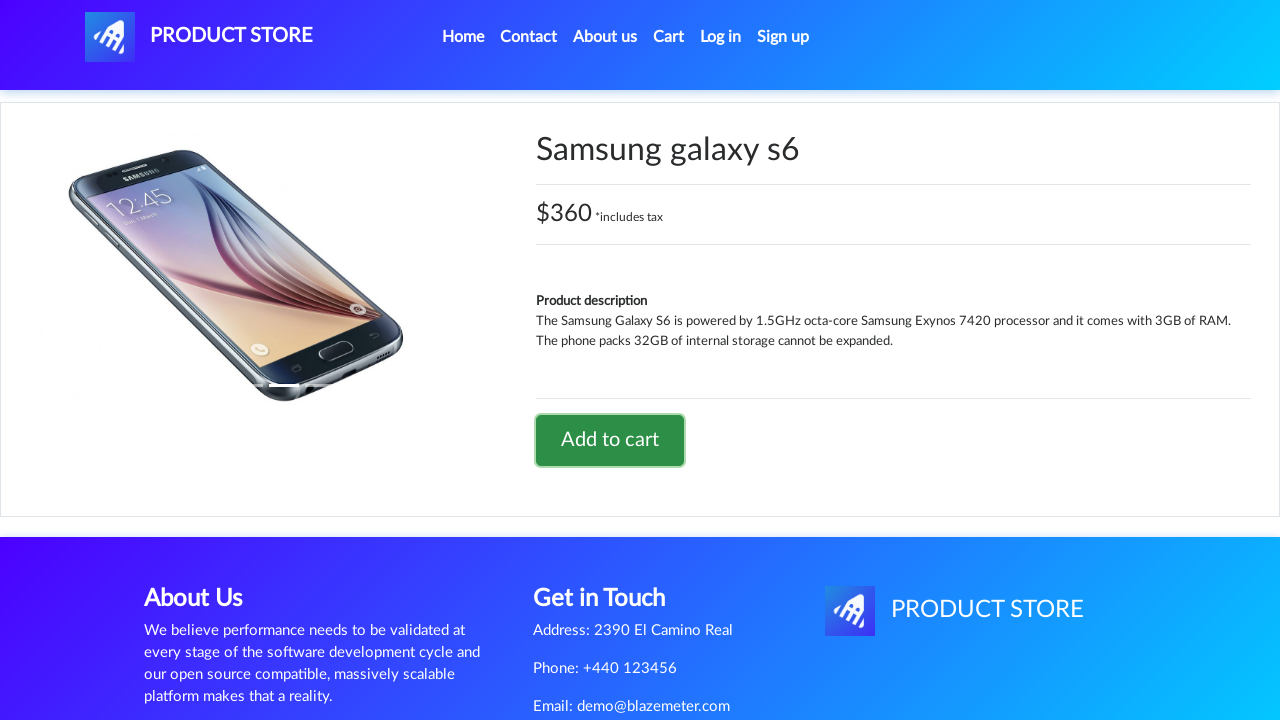